Tests VWO free trial signup form by filling business email, accepting GDPR consent, and submitting the form

Starting URL: https://vwo.com/free-trial/

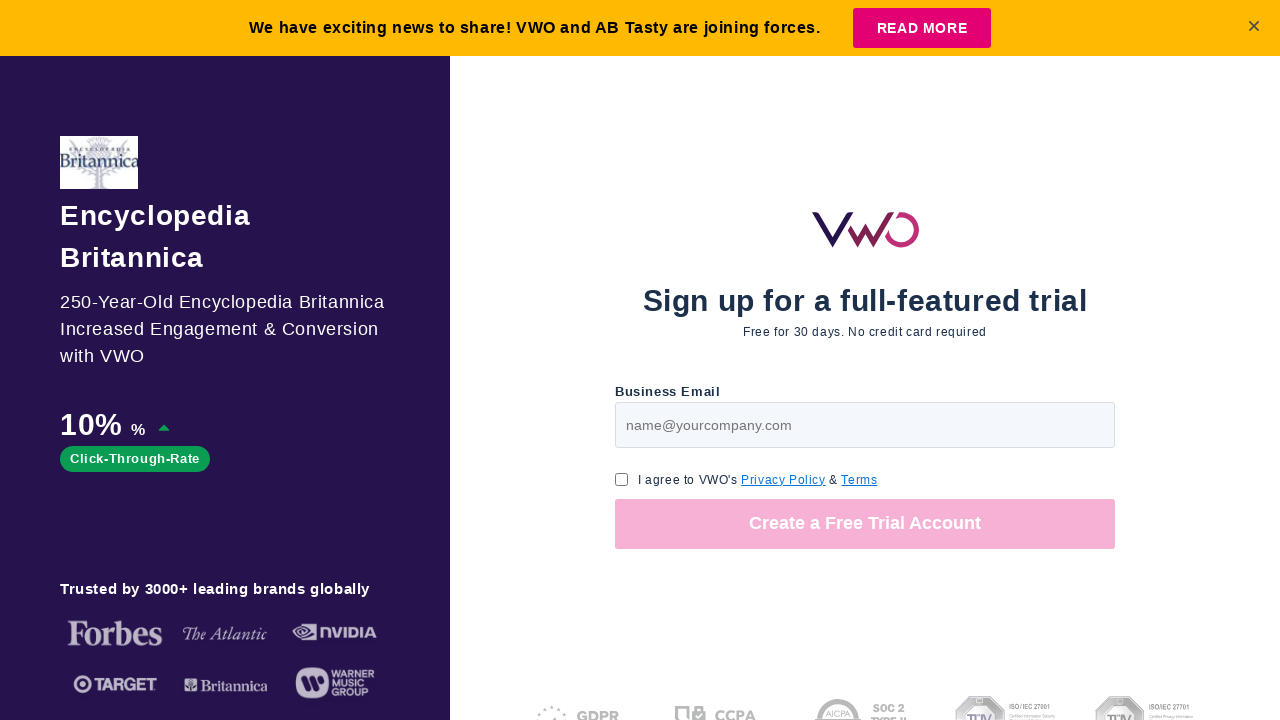

Filled business email field with 'admin@admin.com' on input#page-v1-step1-email
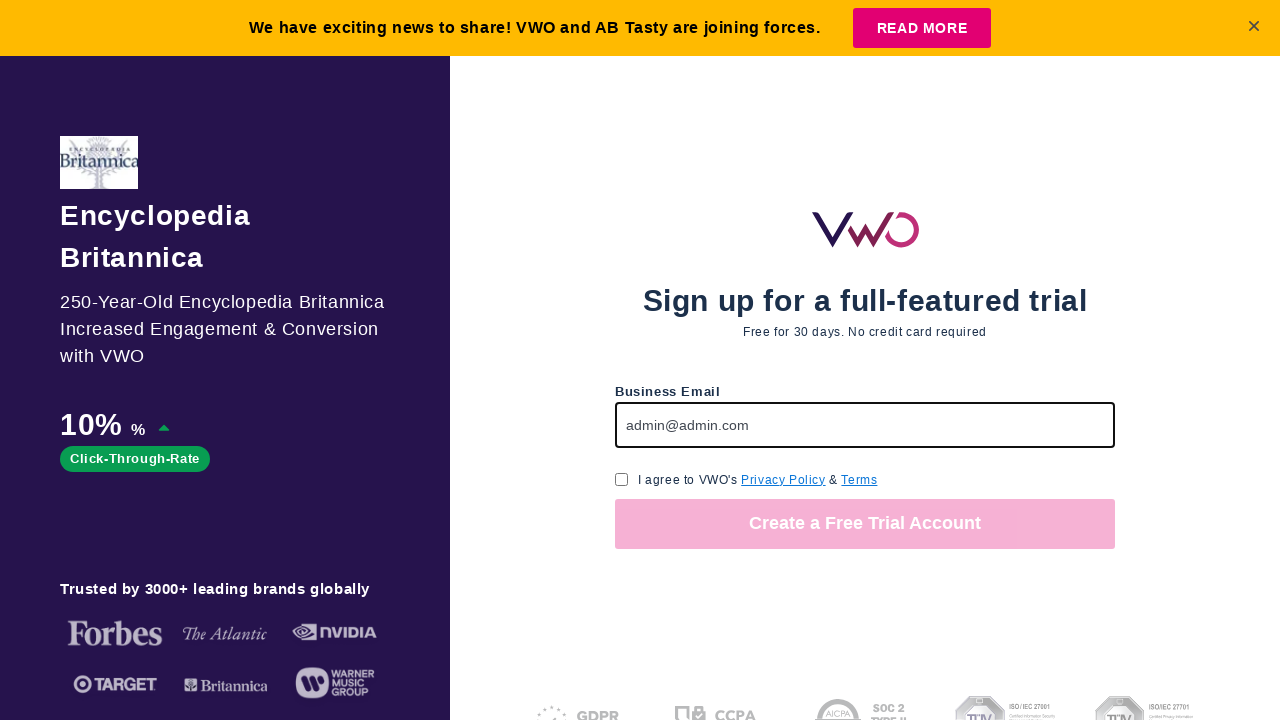

Clicked GDPR consent checkbox at (622, 479) on input#page-free-trial-step1-cu-gdpr-consent-checkbox
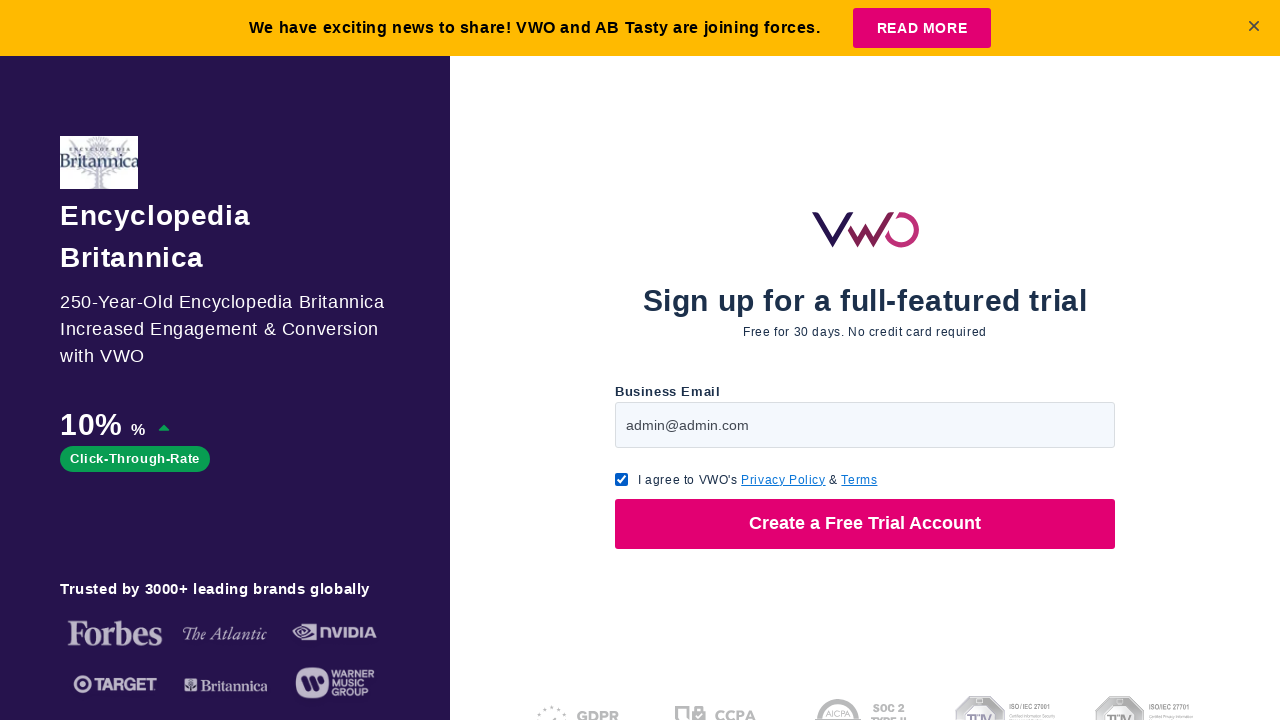

Clicked create account button to submit free trial signup form at (865, 524) on button[data-qa='page-su-submit']
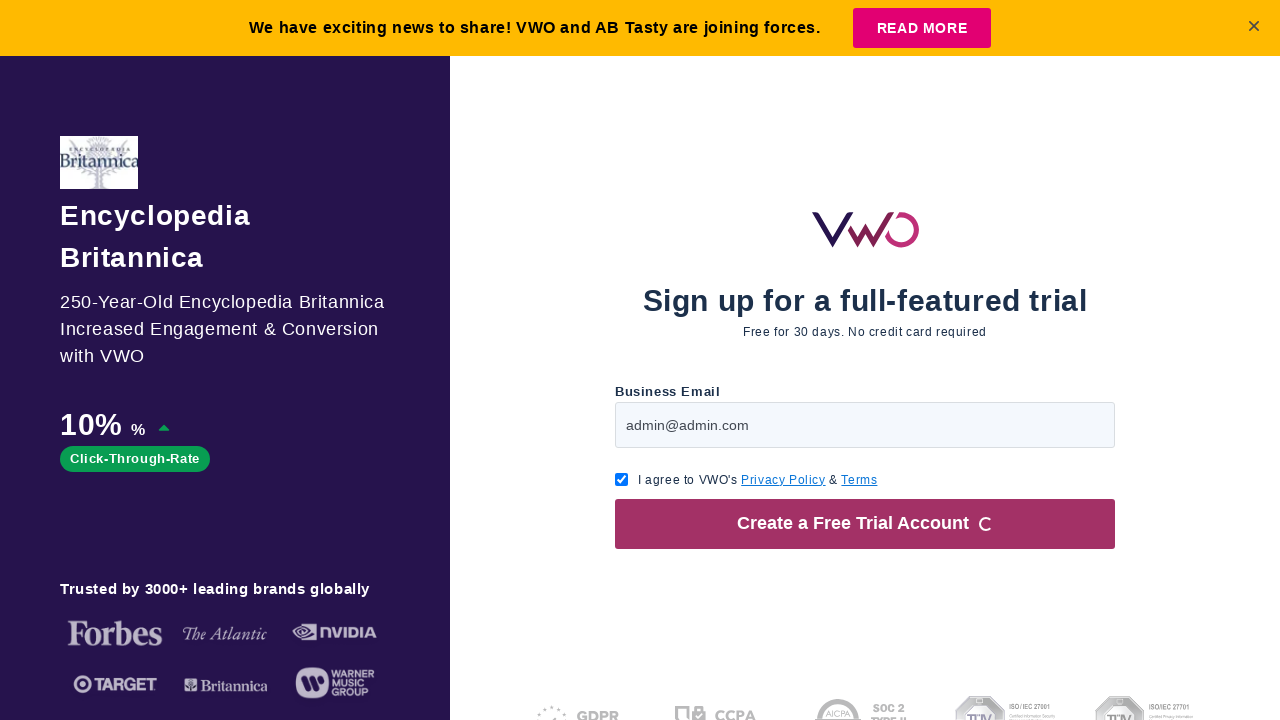

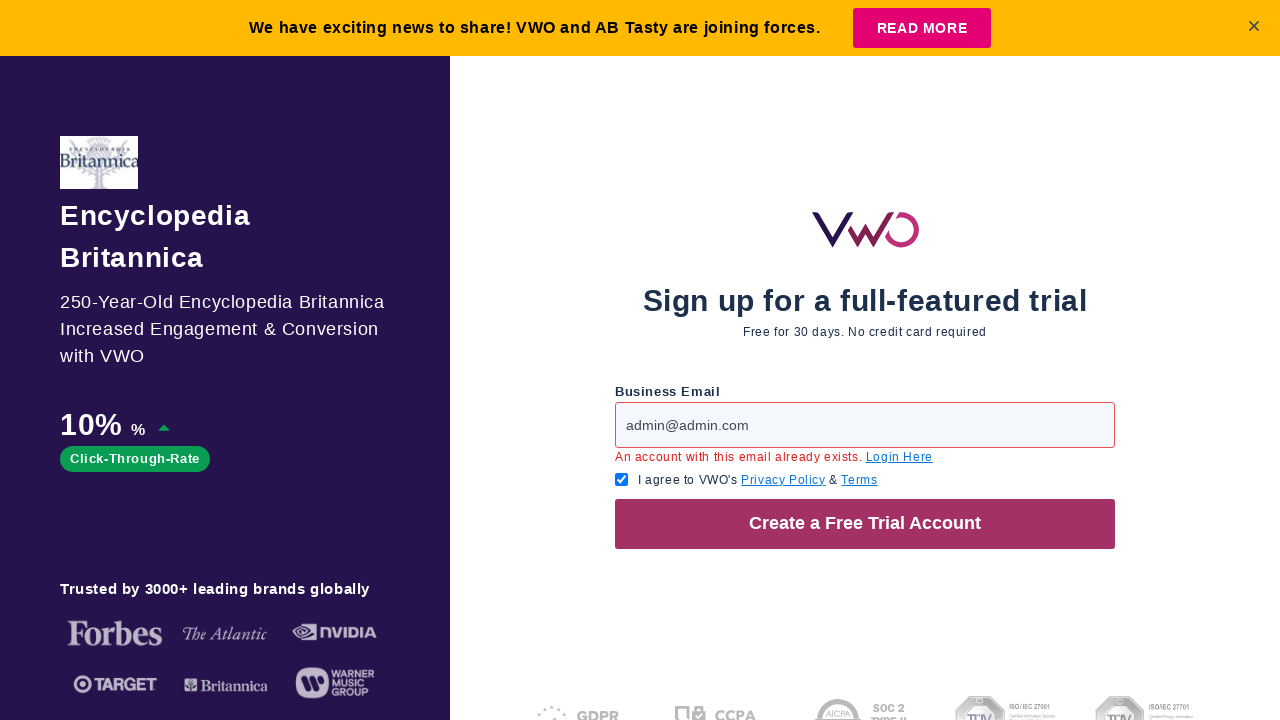